Tests network request interception by blocking image requests (png, jpg, jpeg, svg) while allowing other requests to continue, then navigating to a website to verify the blocking works.

Starting URL: https://coding.pasv.us

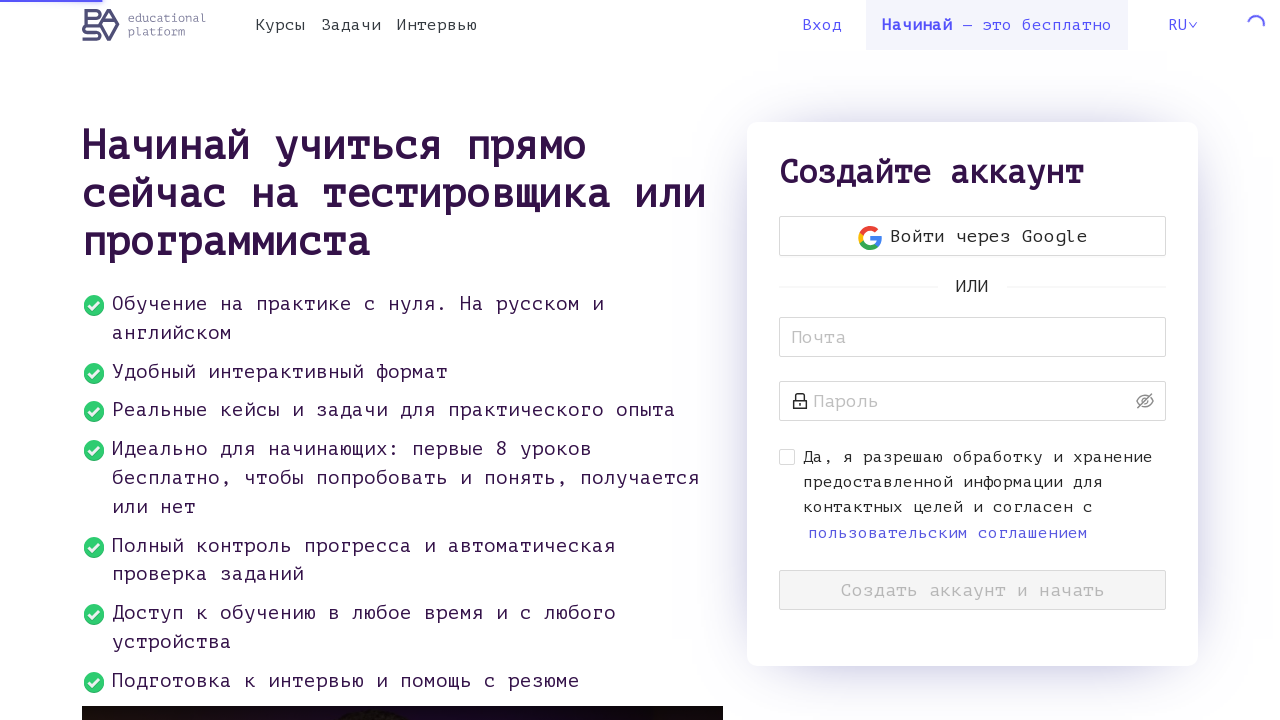

Set up route interception to block image requests (png, jpg, jpeg, svg)
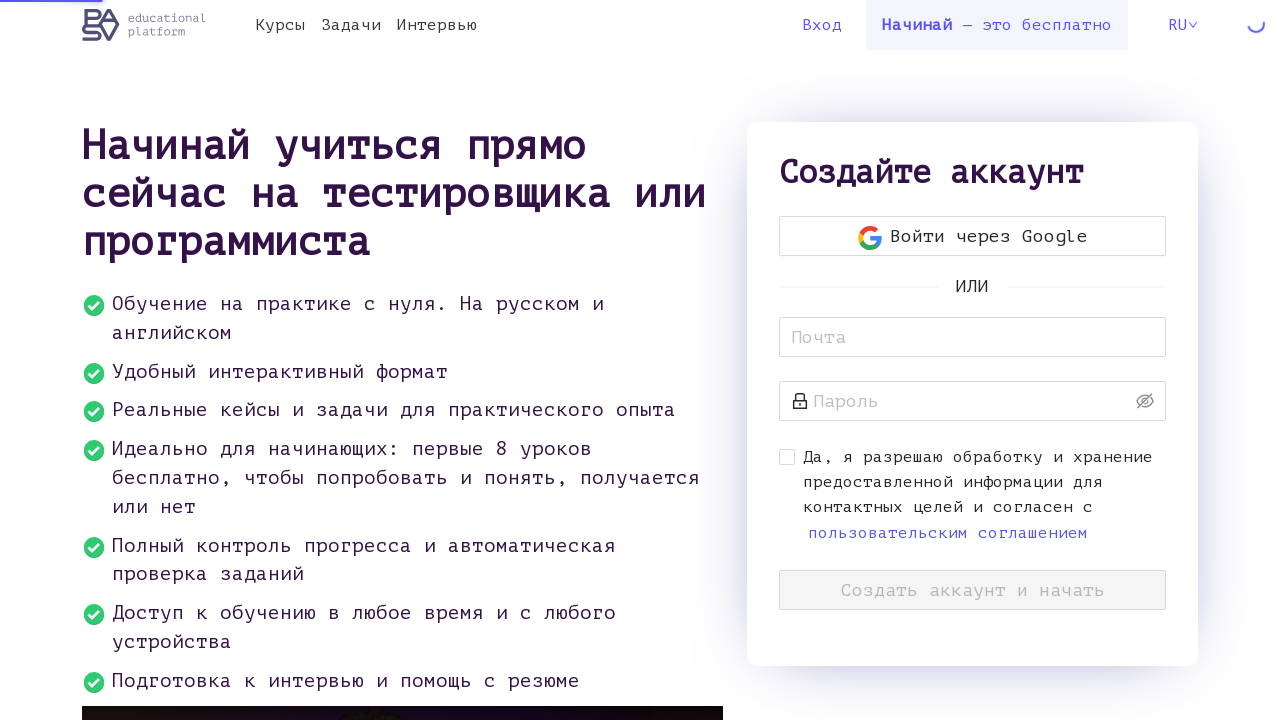

Waited for page to reach networkidle state
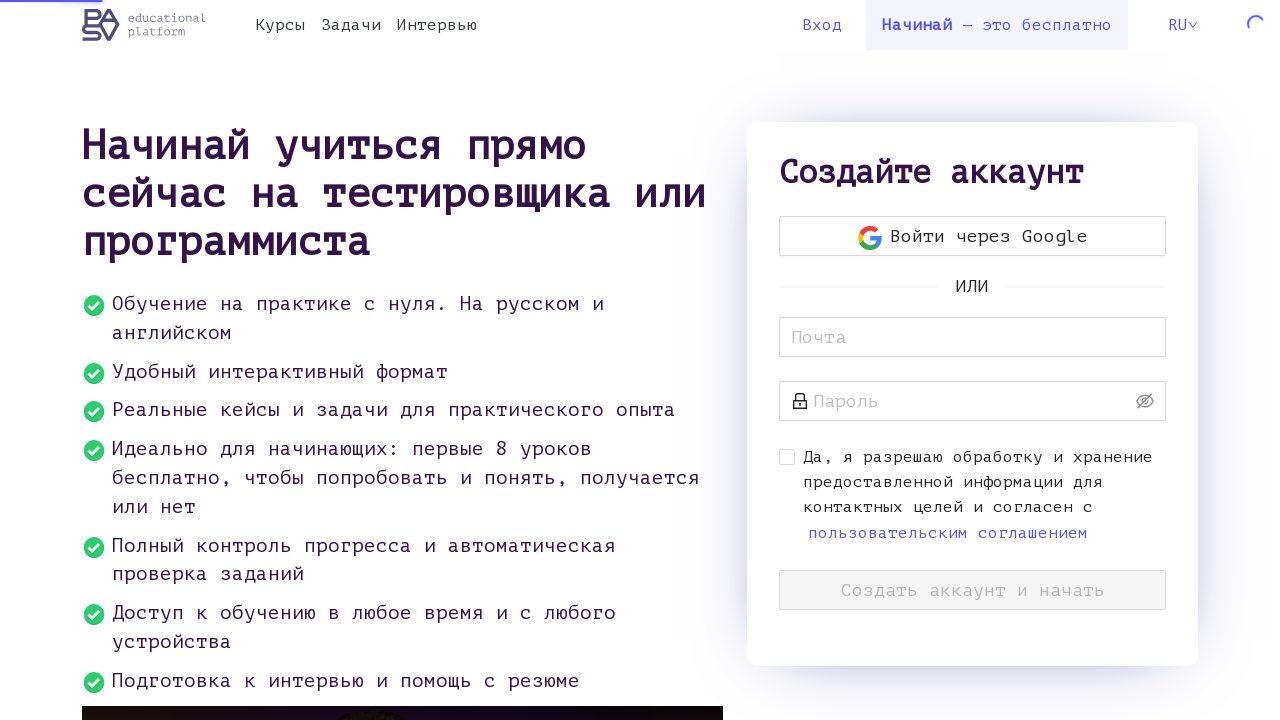

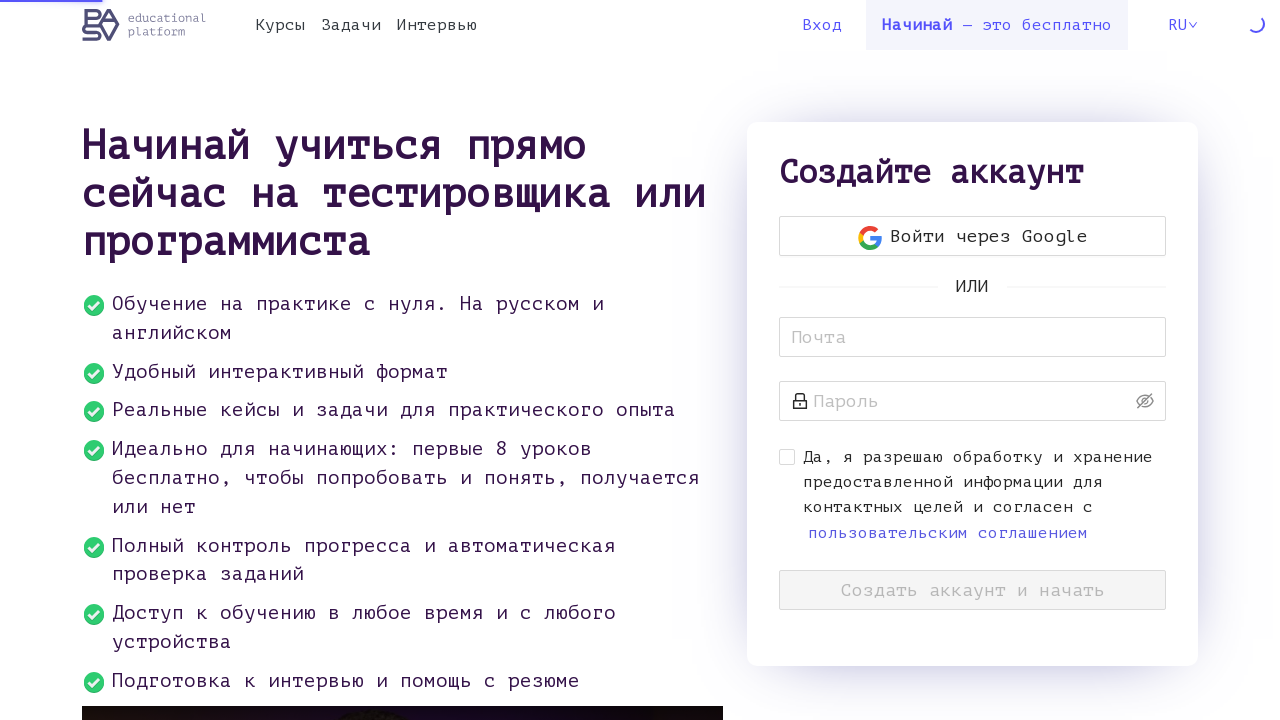